Tests sorting the Due column in descending order by clicking the column header twice and verifying the values are sorted in reverse order.

Starting URL: http://the-internet.herokuapp.com/tables

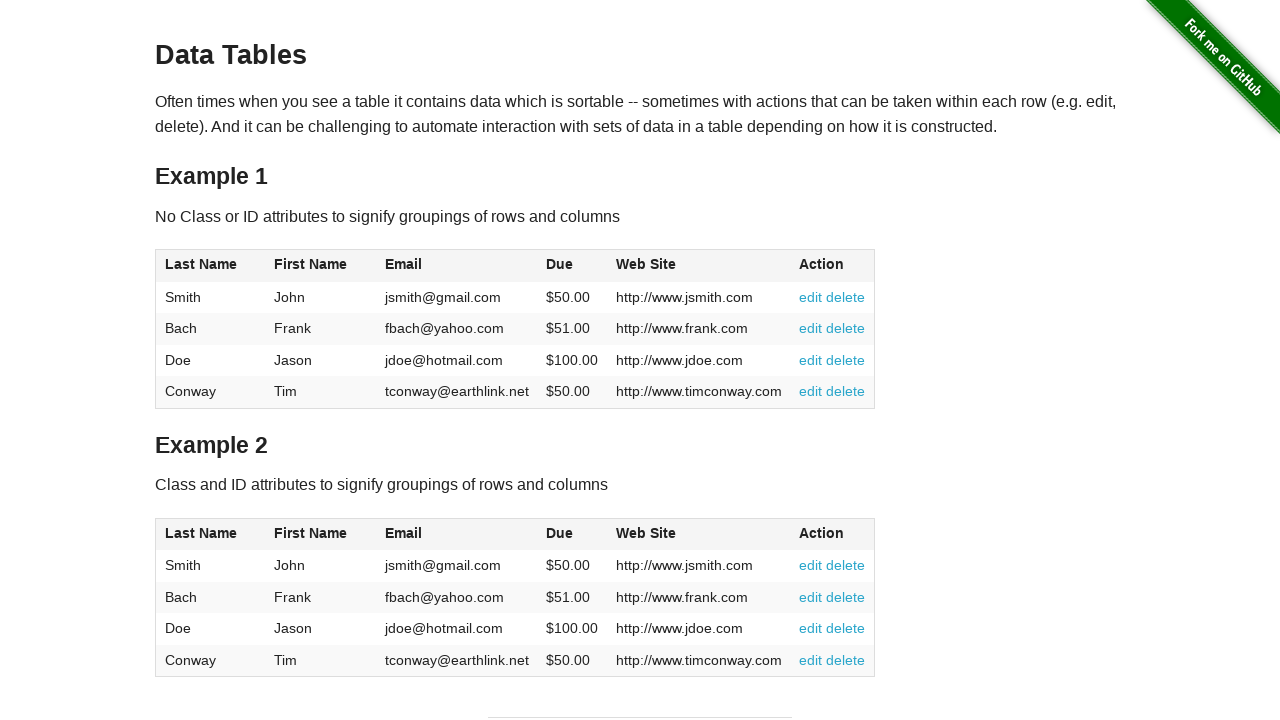

Clicked Due column header first time for ascending sort at (572, 266) on #table1 thead tr th:nth-child(4)
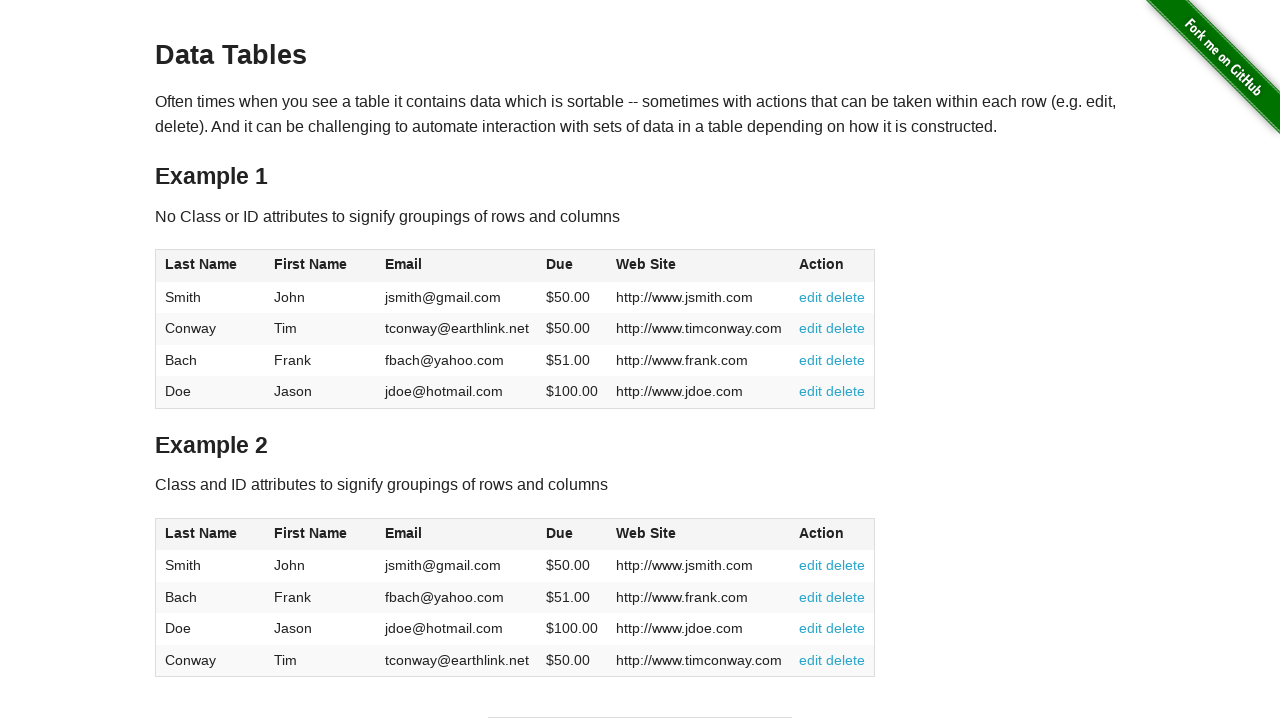

Clicked Due column header second time for descending sort at (572, 266) on #table1 thead tr th:nth-child(4)
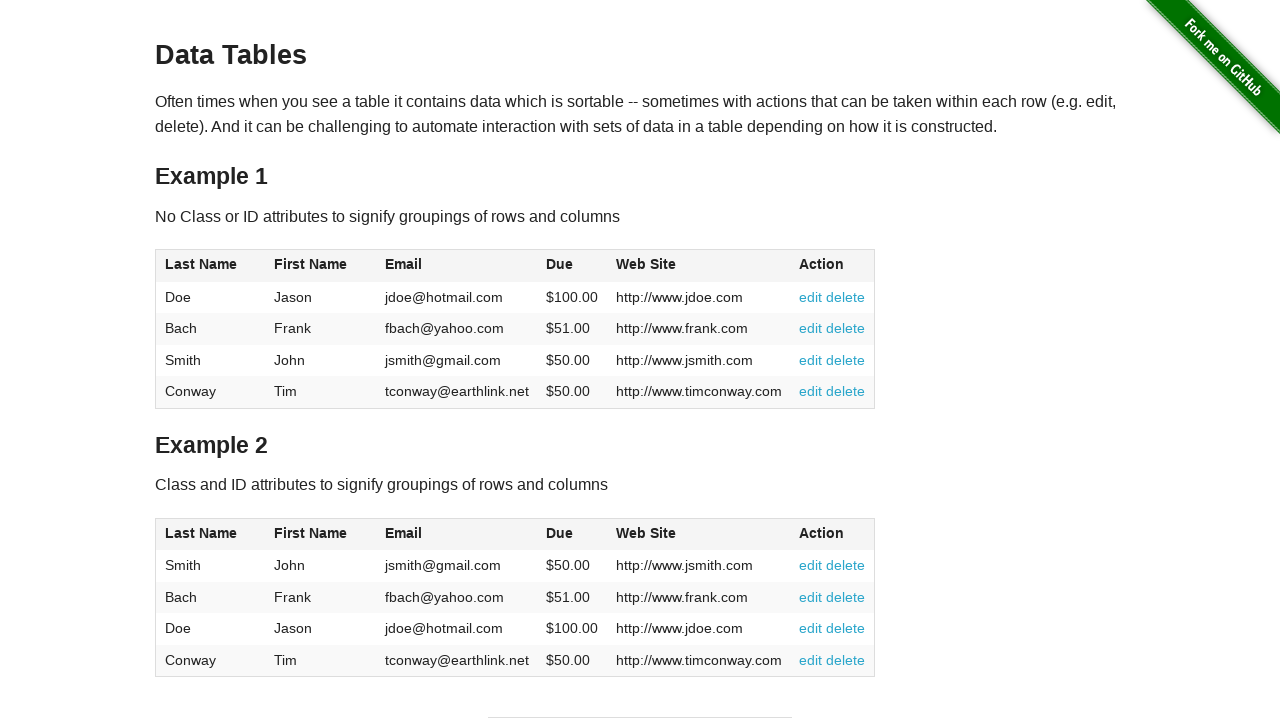

Due column data loaded and is present
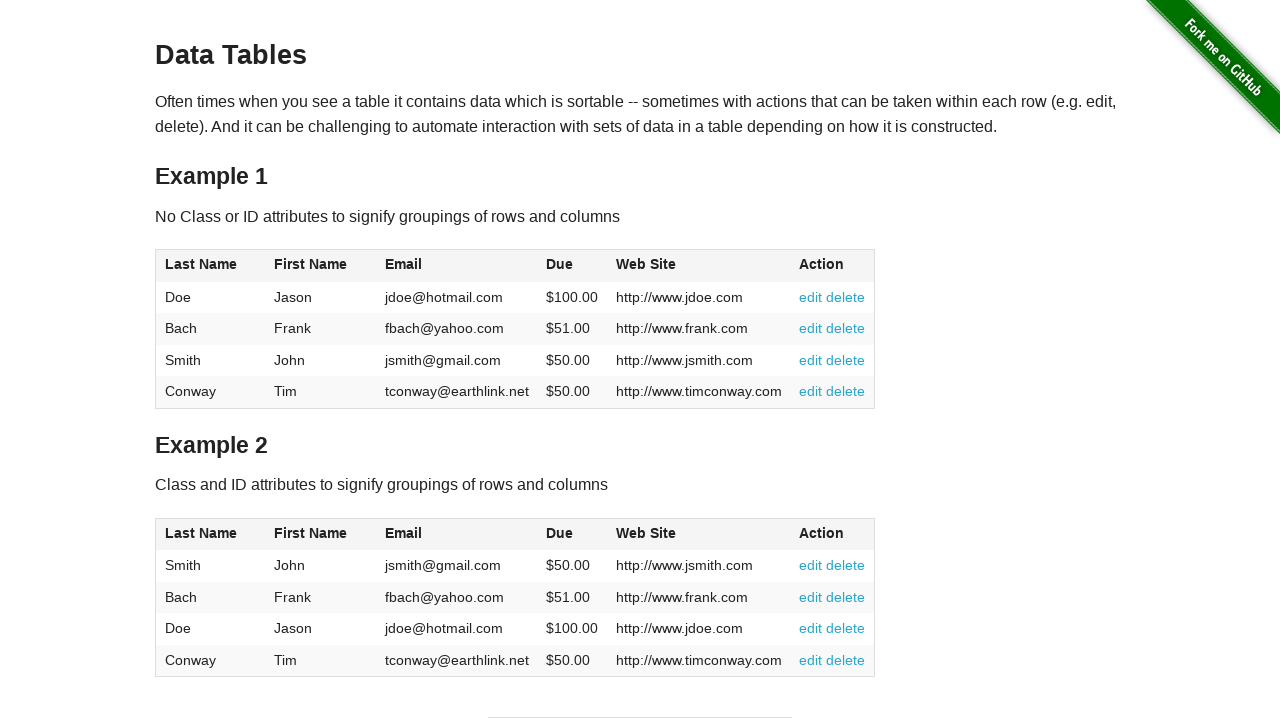

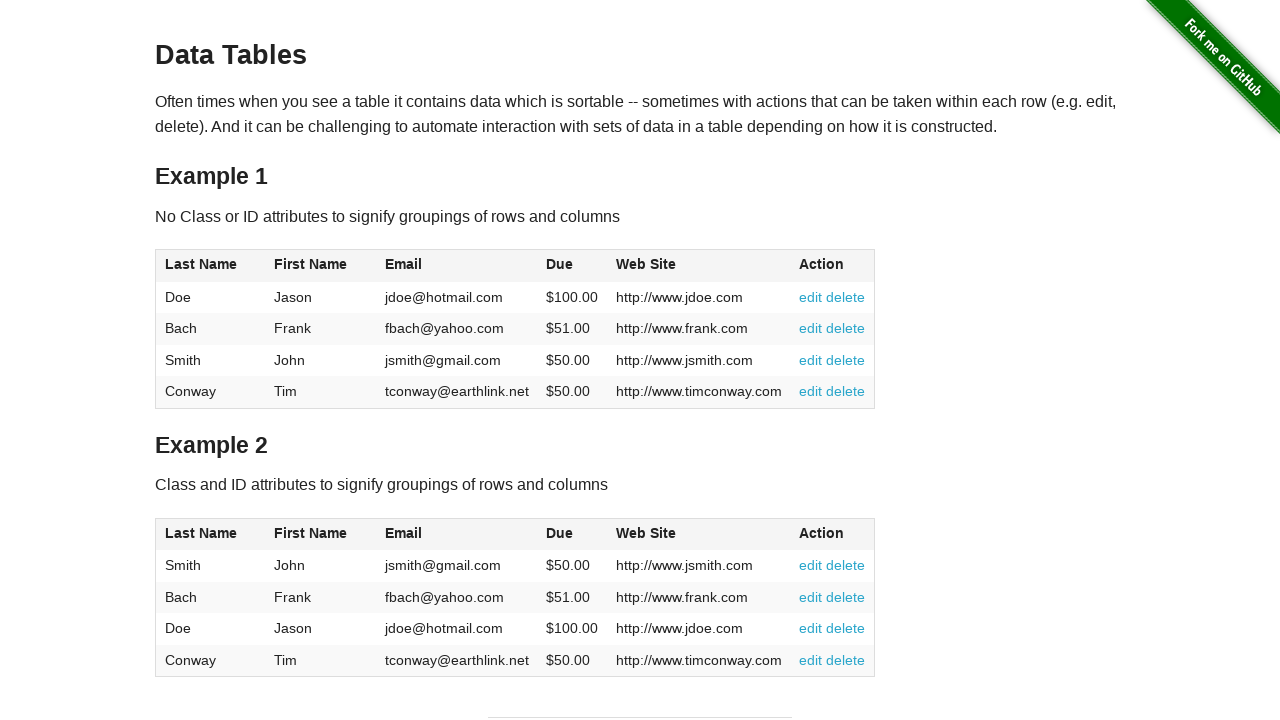